Navigates UCSB course catalog, filters by Computer Science department, and iterates through course listings by clicking each course and navigating through pages

Starting URL: https://catalog.ucsb.edu/courses?sortBy=code&cq=

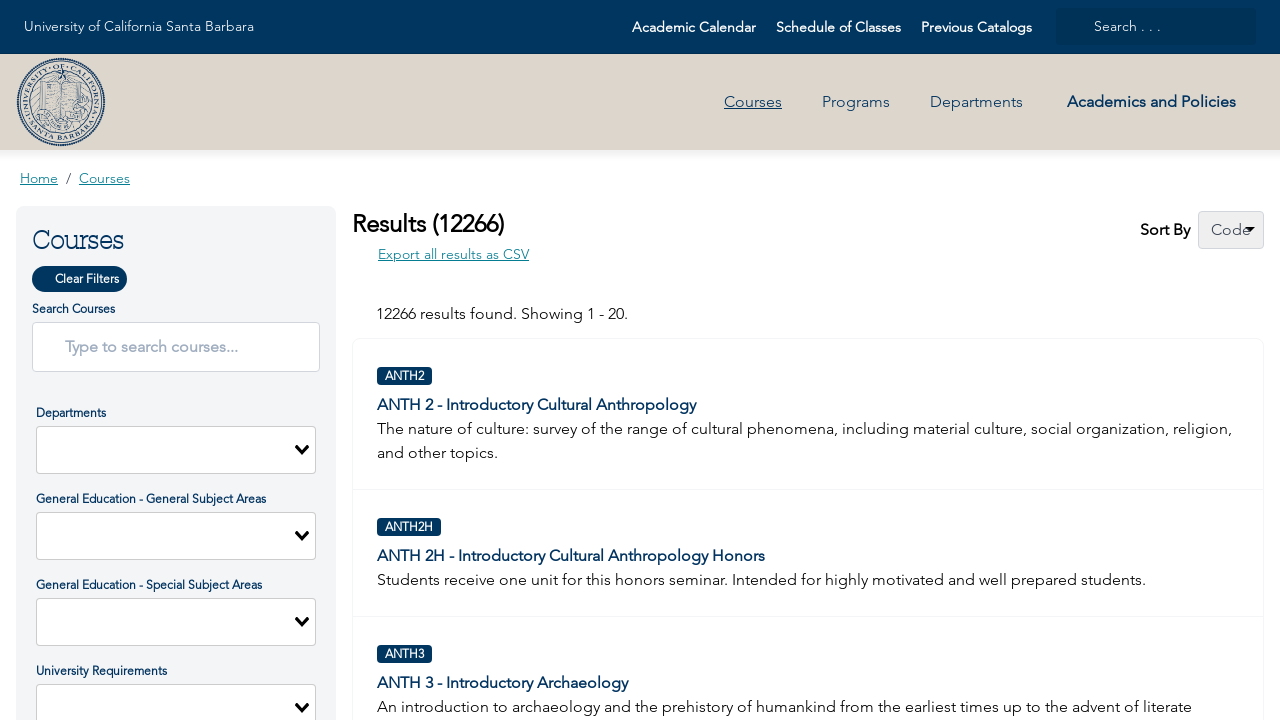

Clicked on the department dropdown at (304, 448) on div.vs__actions
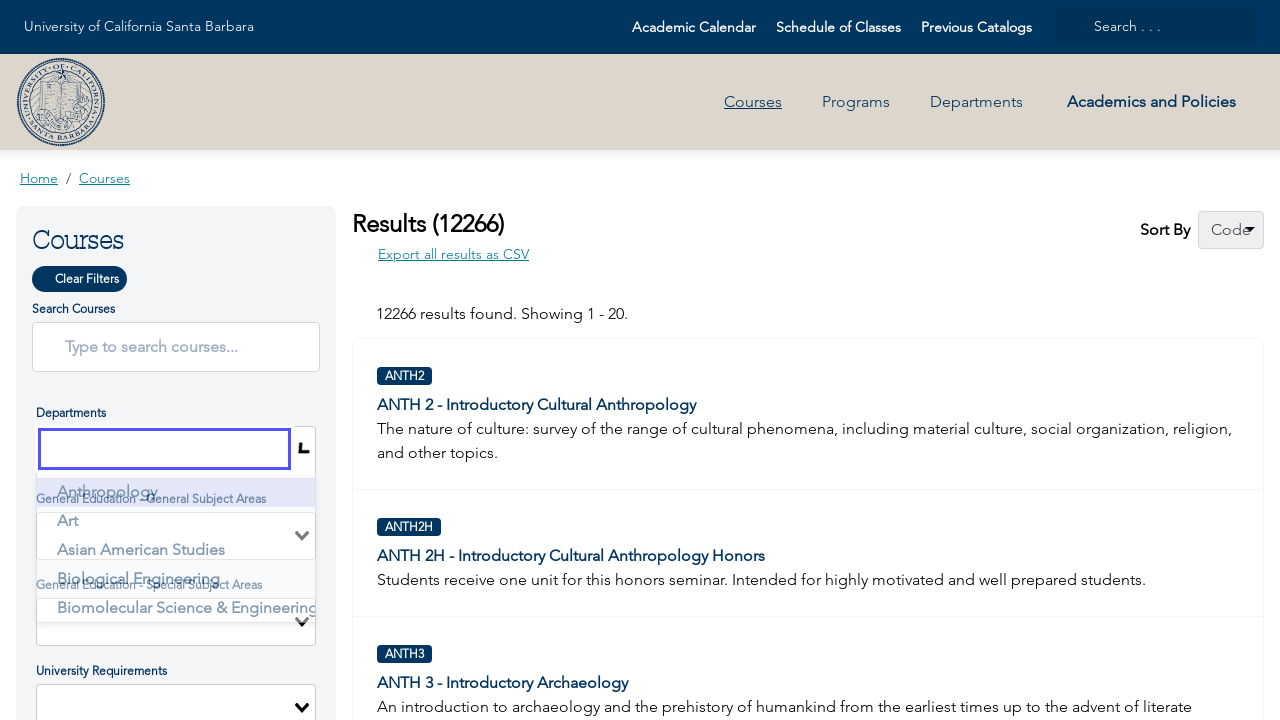

Filled department input field with 'Computer Science' on input#departments
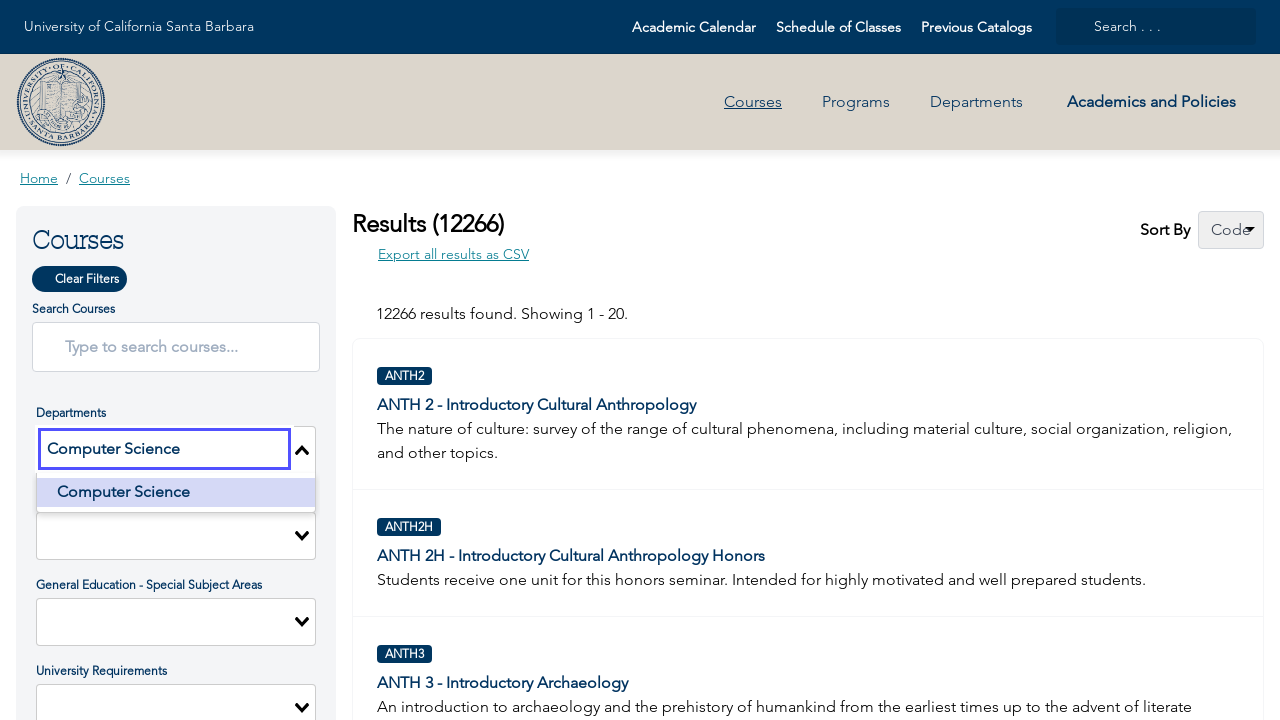

Dropdown menu appeared
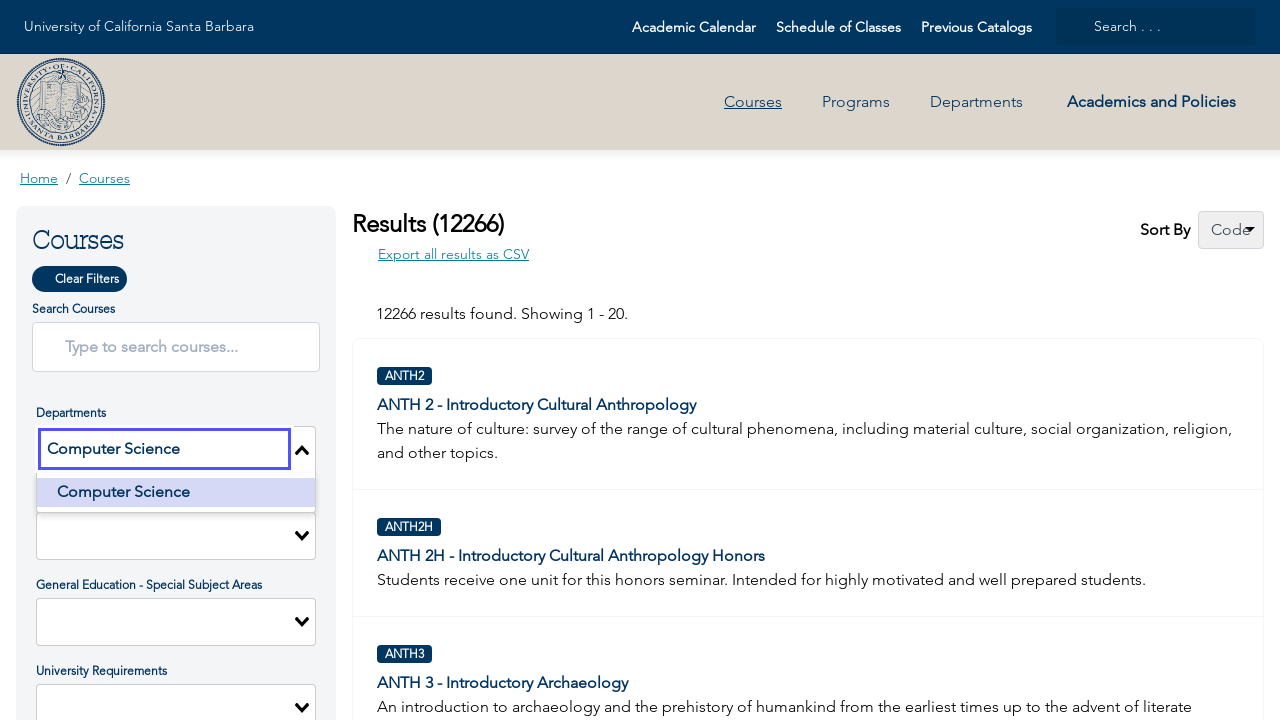

Retrieved dropdown option elements
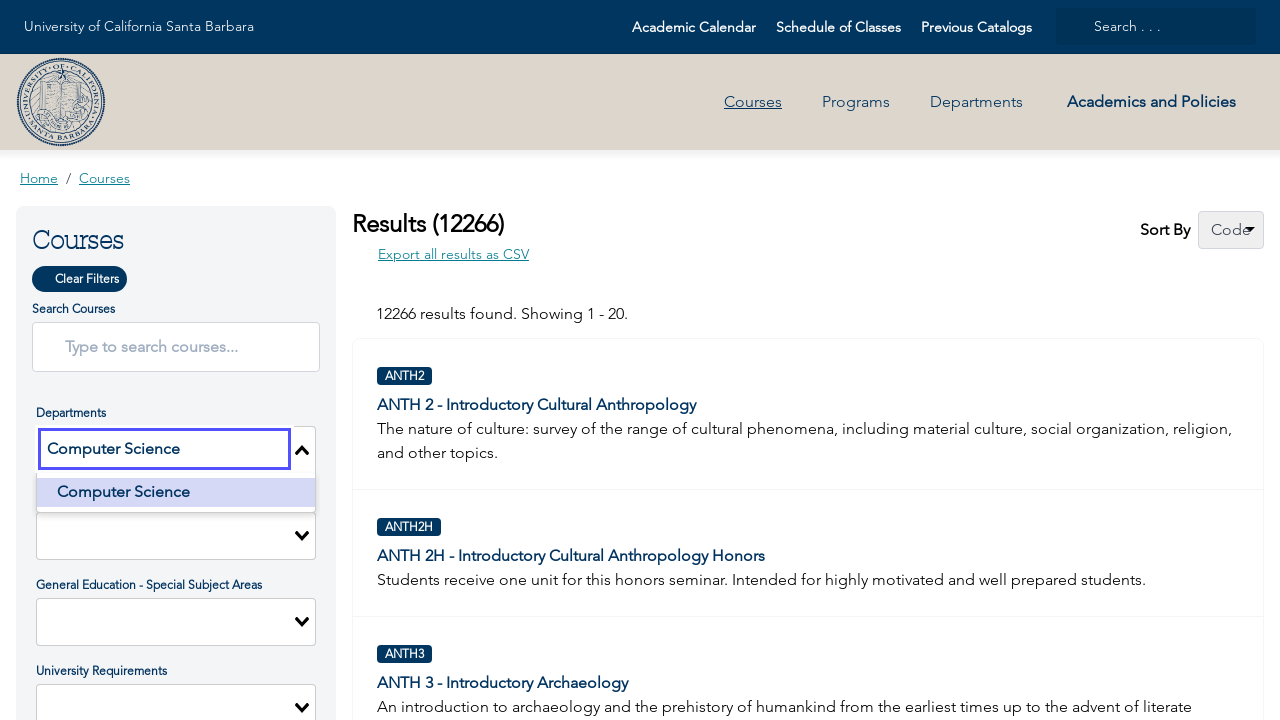

Selected 'Computer Science' from dropdown
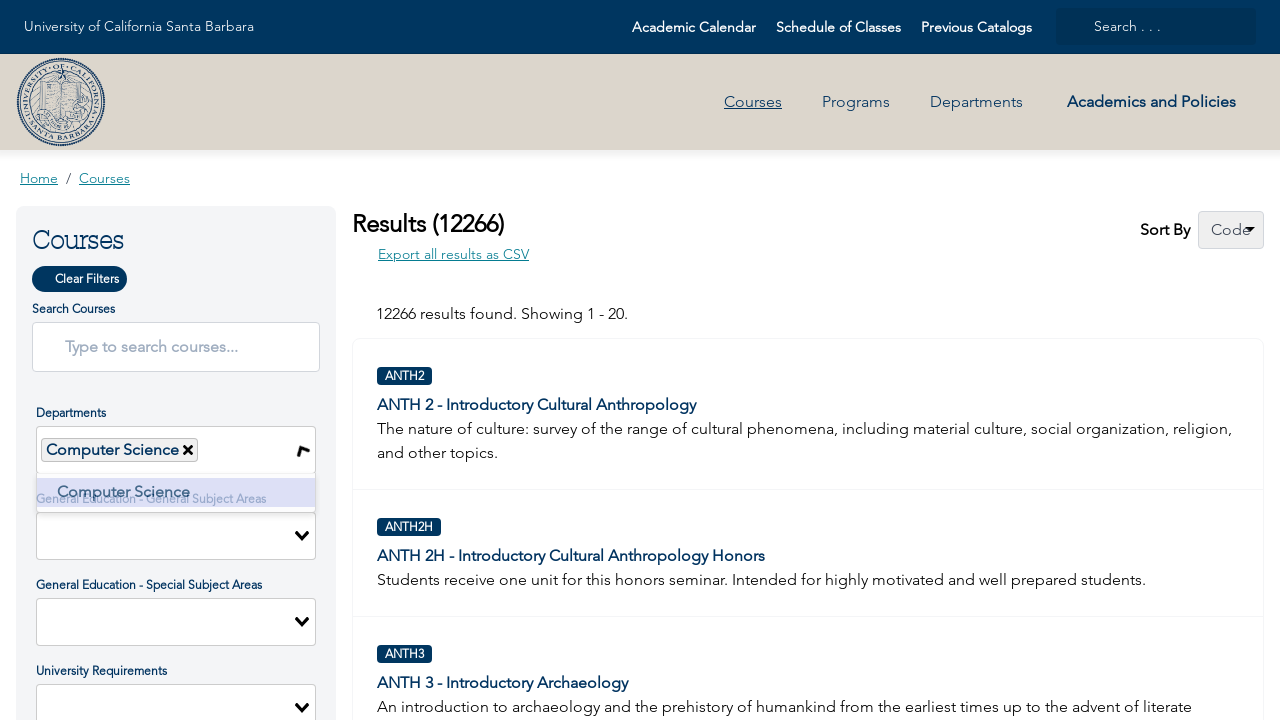

Course listings loaded
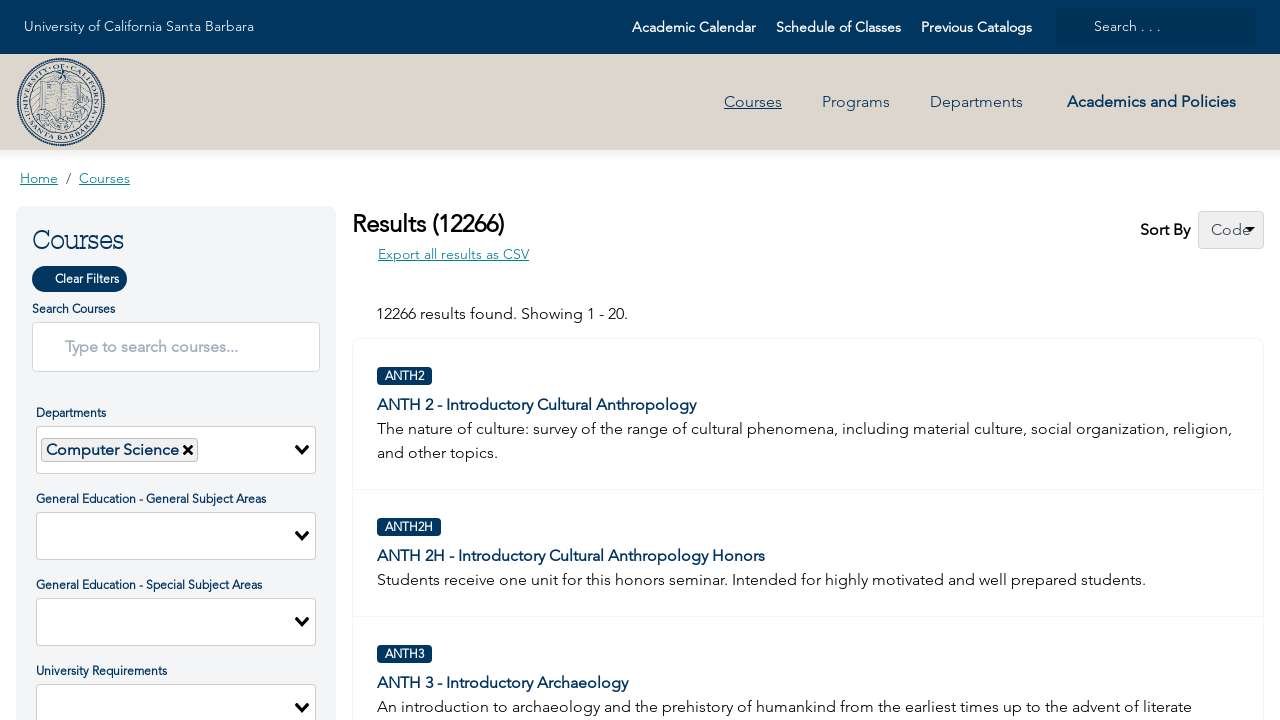

Retrieved 20 course listings from first page
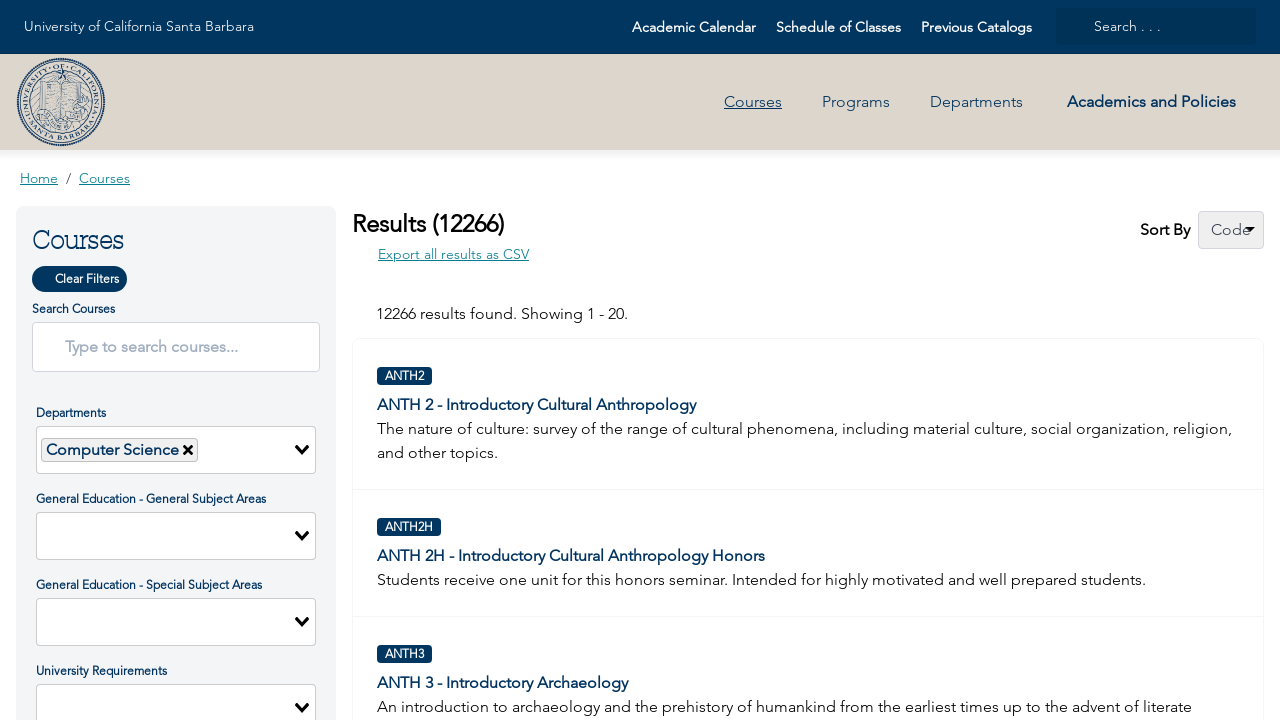

Clicked on course 1 to view details
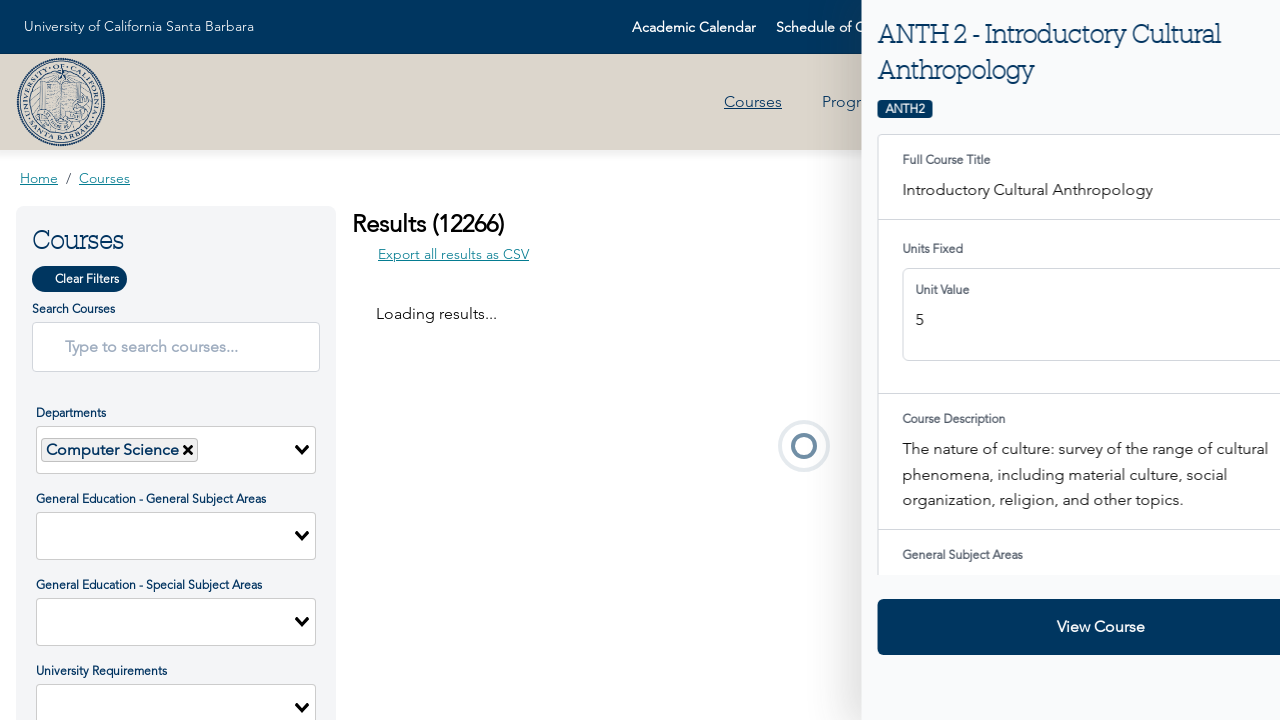

Course details sidebar loaded
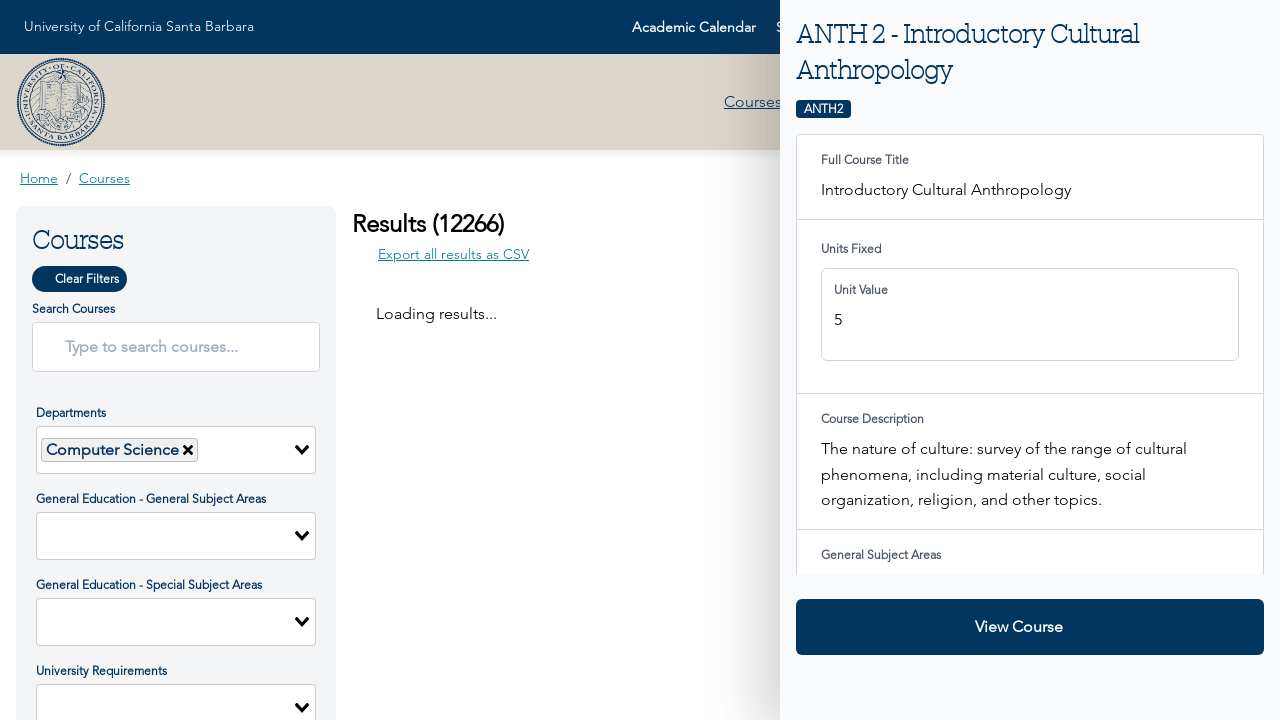

No prerequisites section found for this course
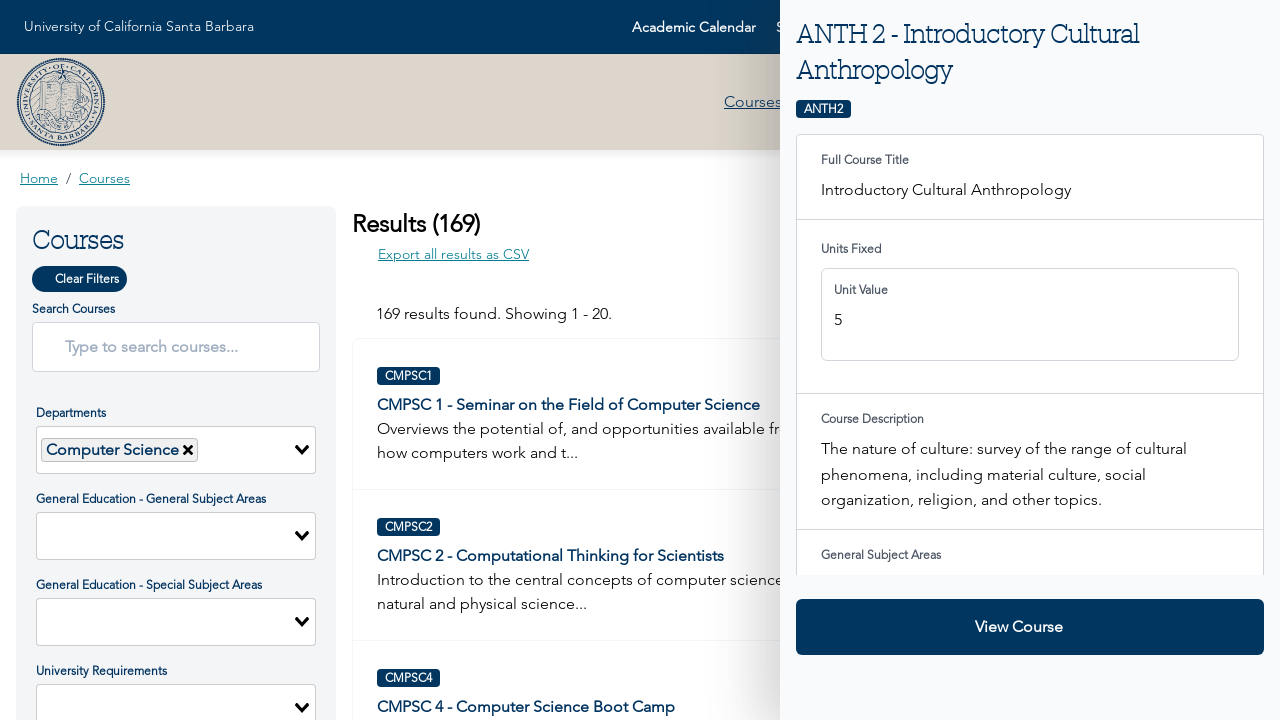

Clicked on course 2 to view details
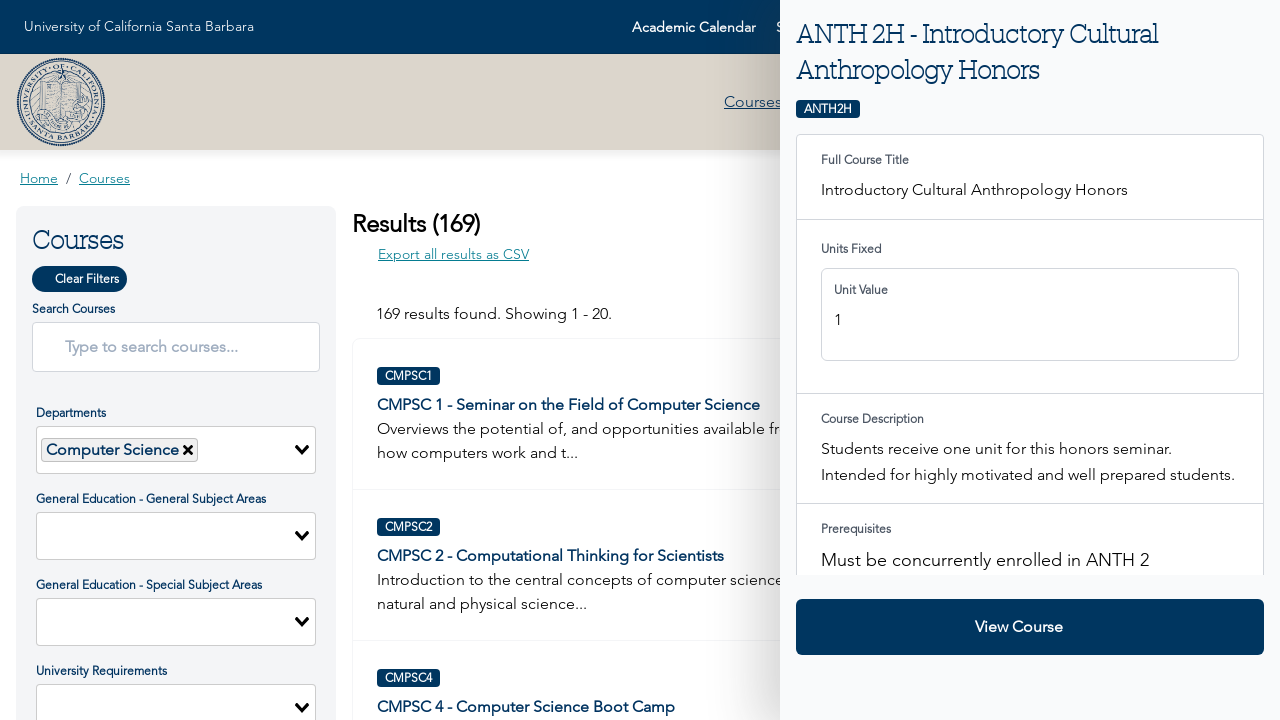

Course details sidebar loaded
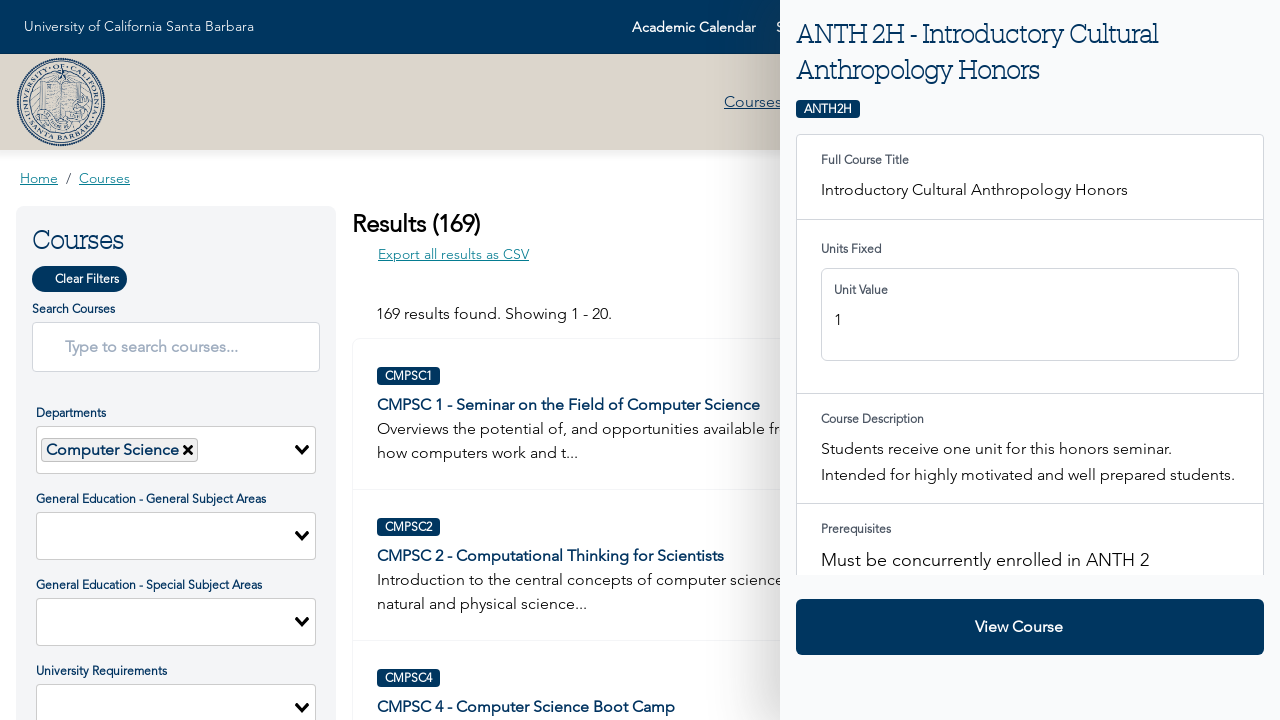

Prerequisites section found in course details
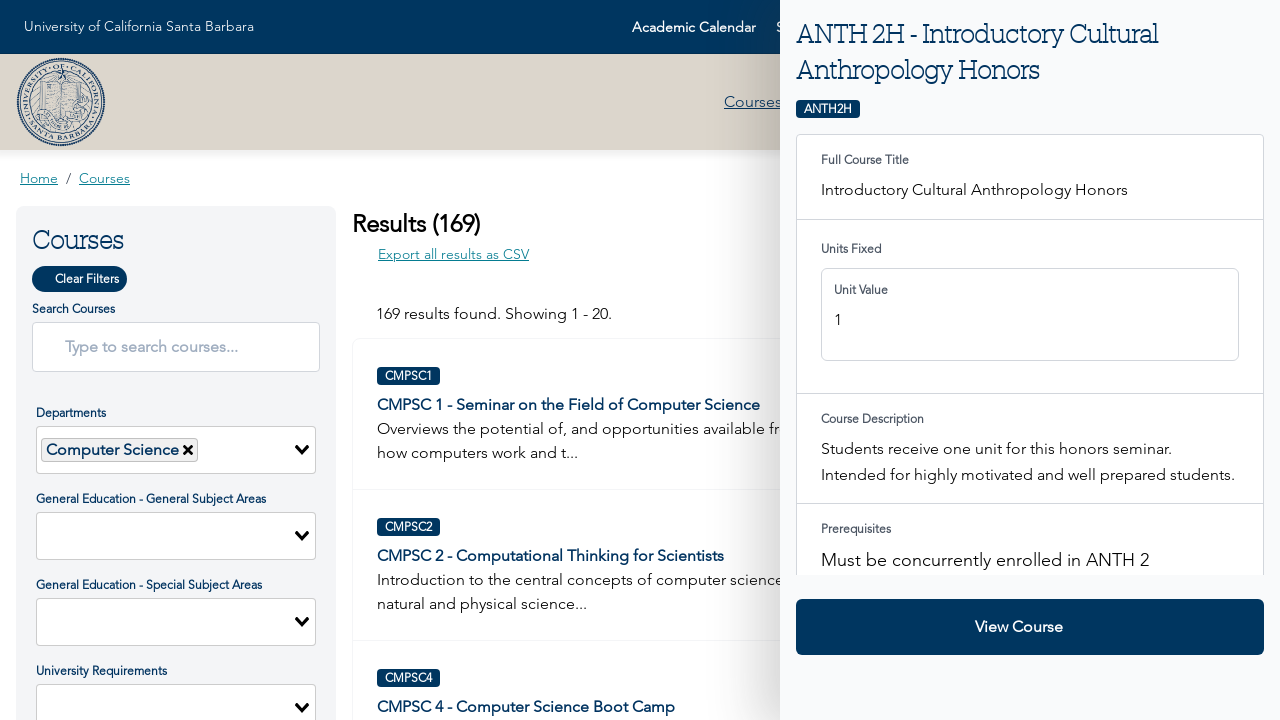

Clicked on course 3 to view details
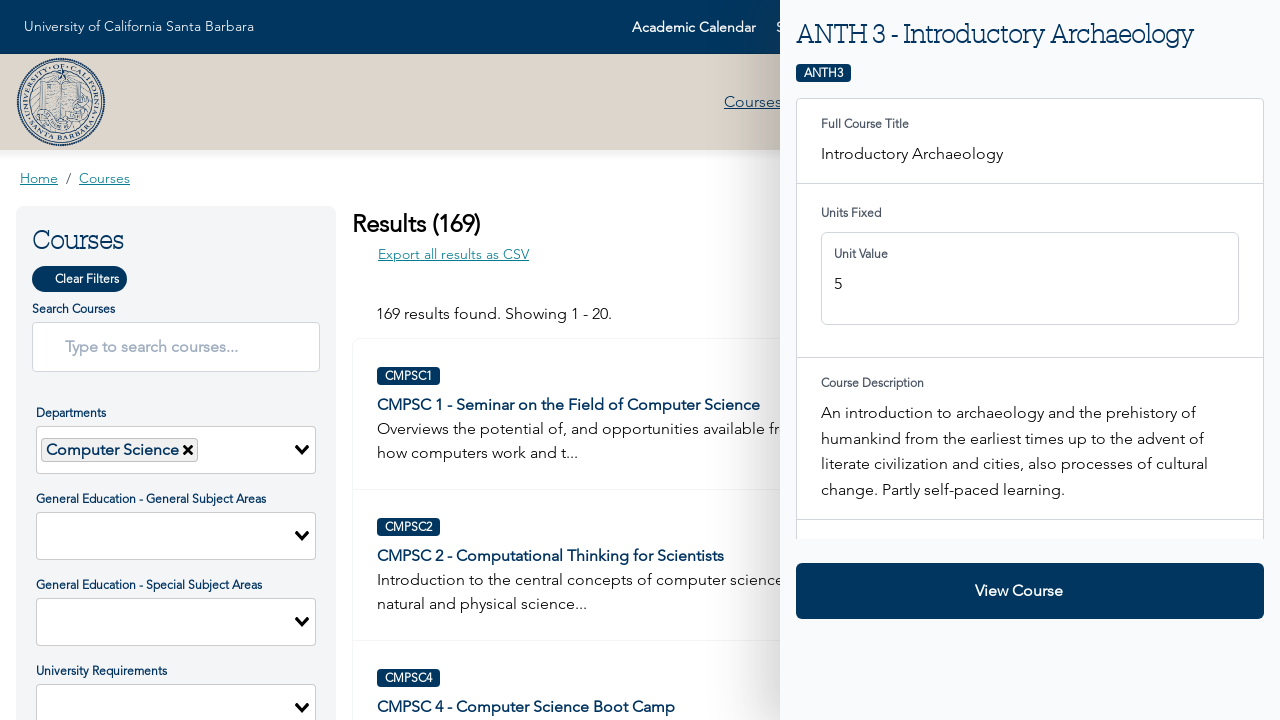

Course details sidebar loaded
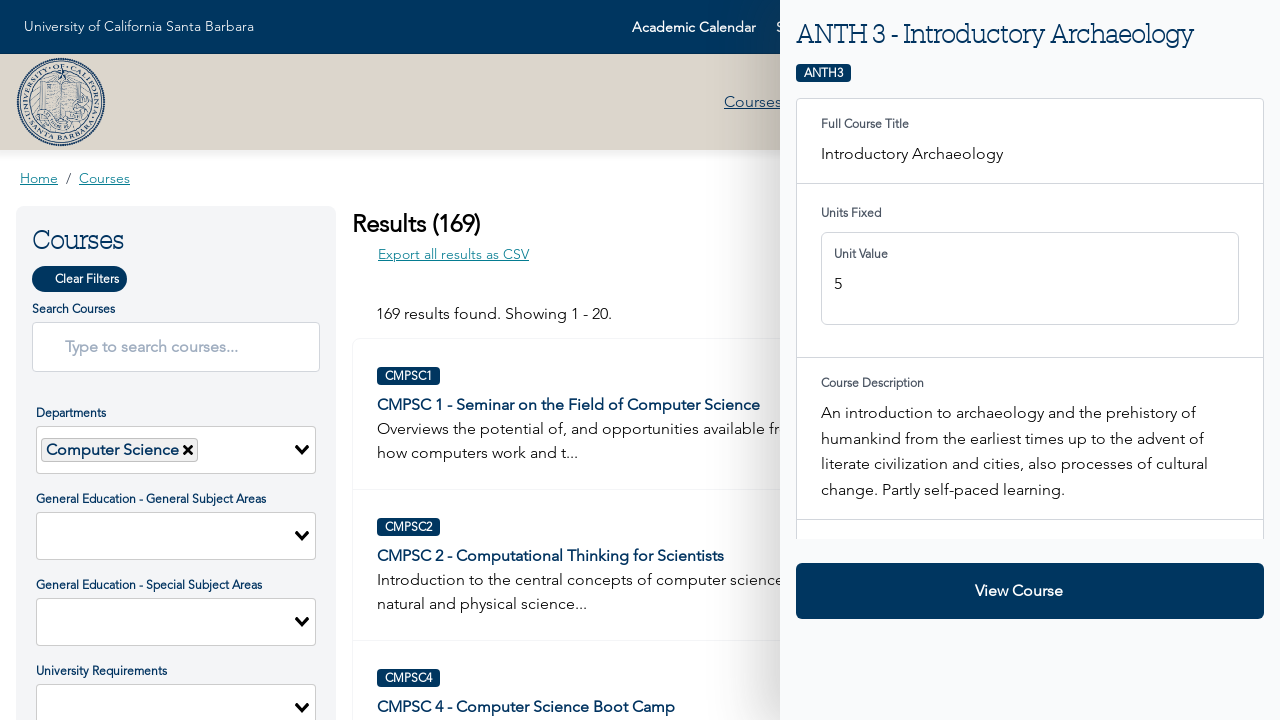

No prerequisites section found for this course
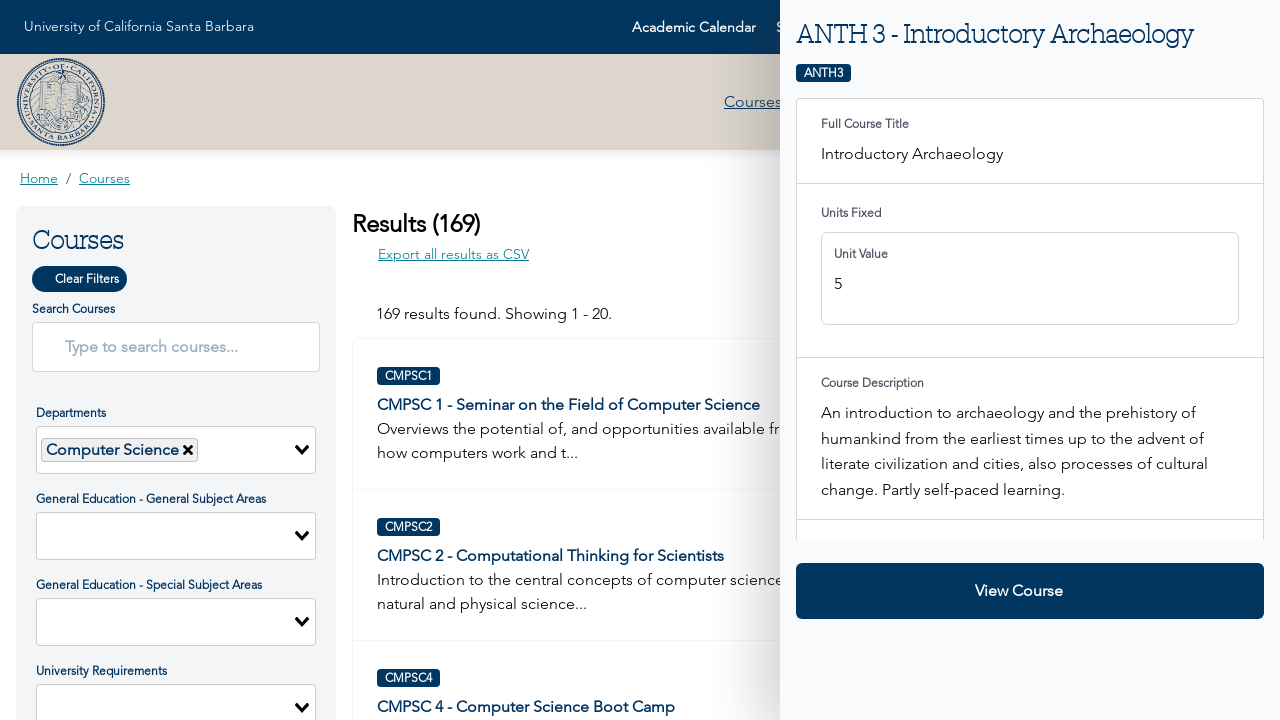

Checked for next page button
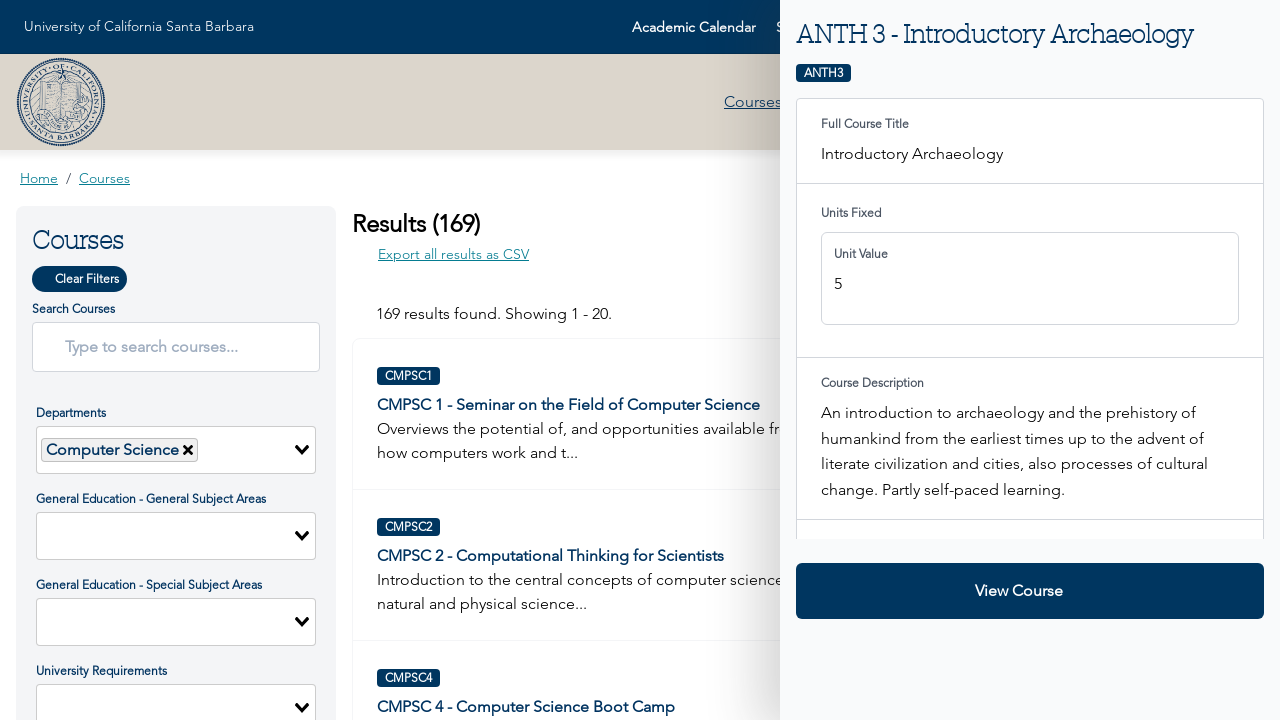

Clicked next page button at (618, 360) on button[aria-label='Next page']
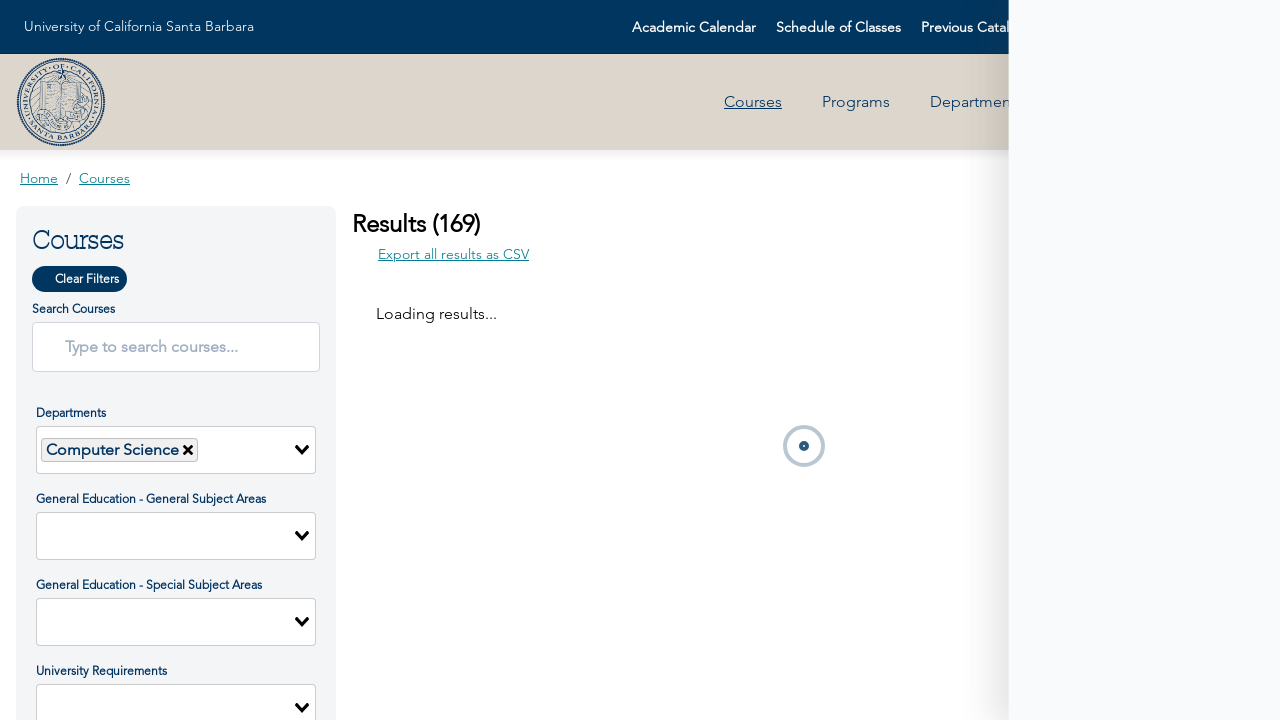

Next page of courses loaded
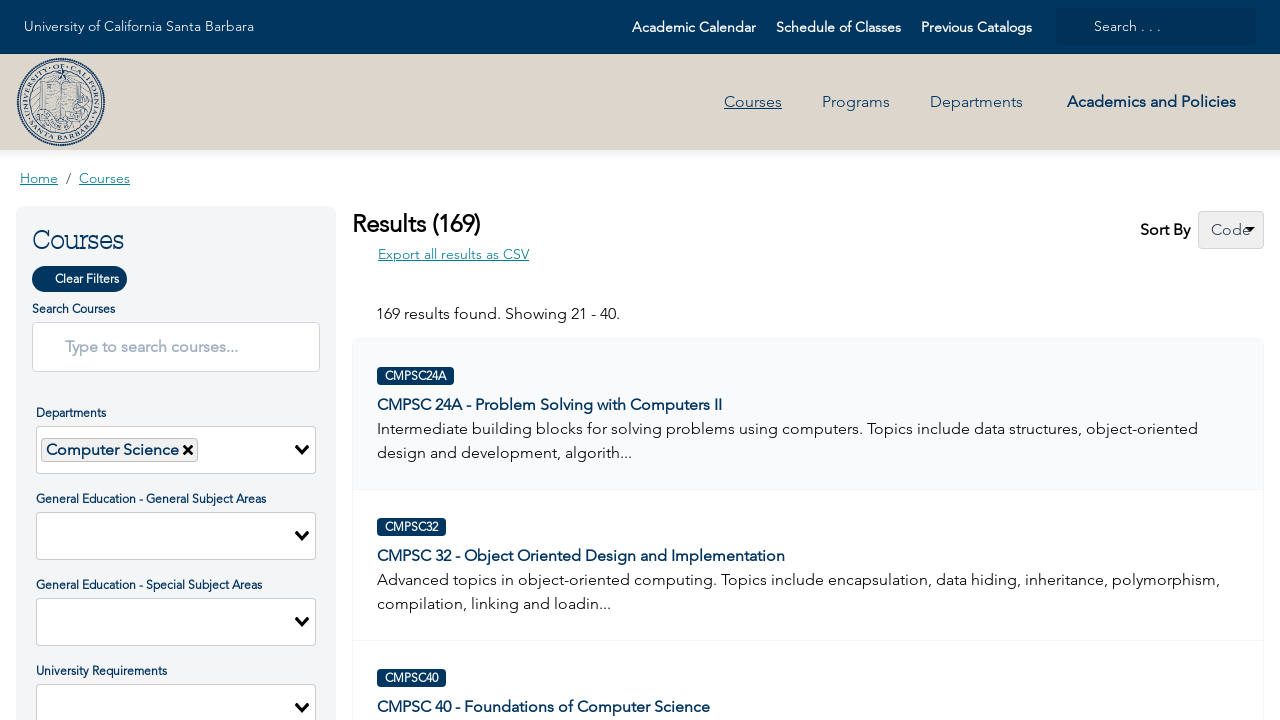

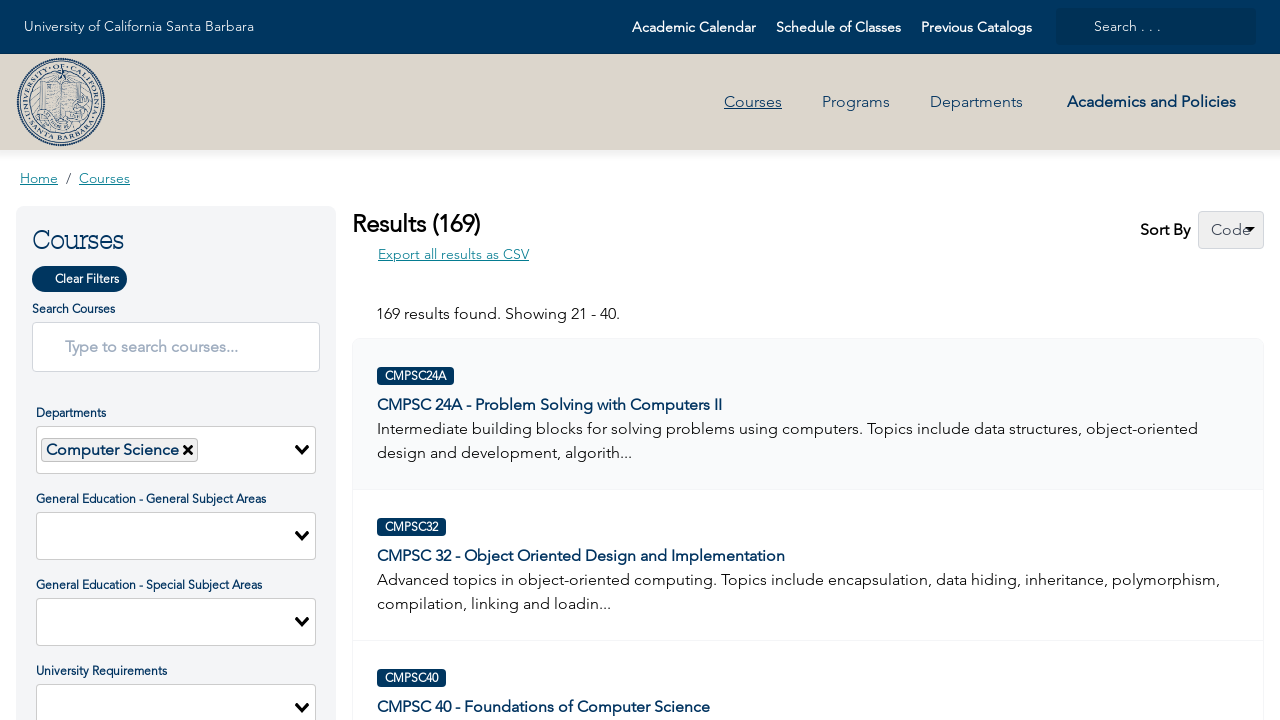